Tests checkbox functionality by checking if checkboxes are selected and clicking them if they are not already selected

Starting URL: https://the-internet.herokuapp.com/checkboxes

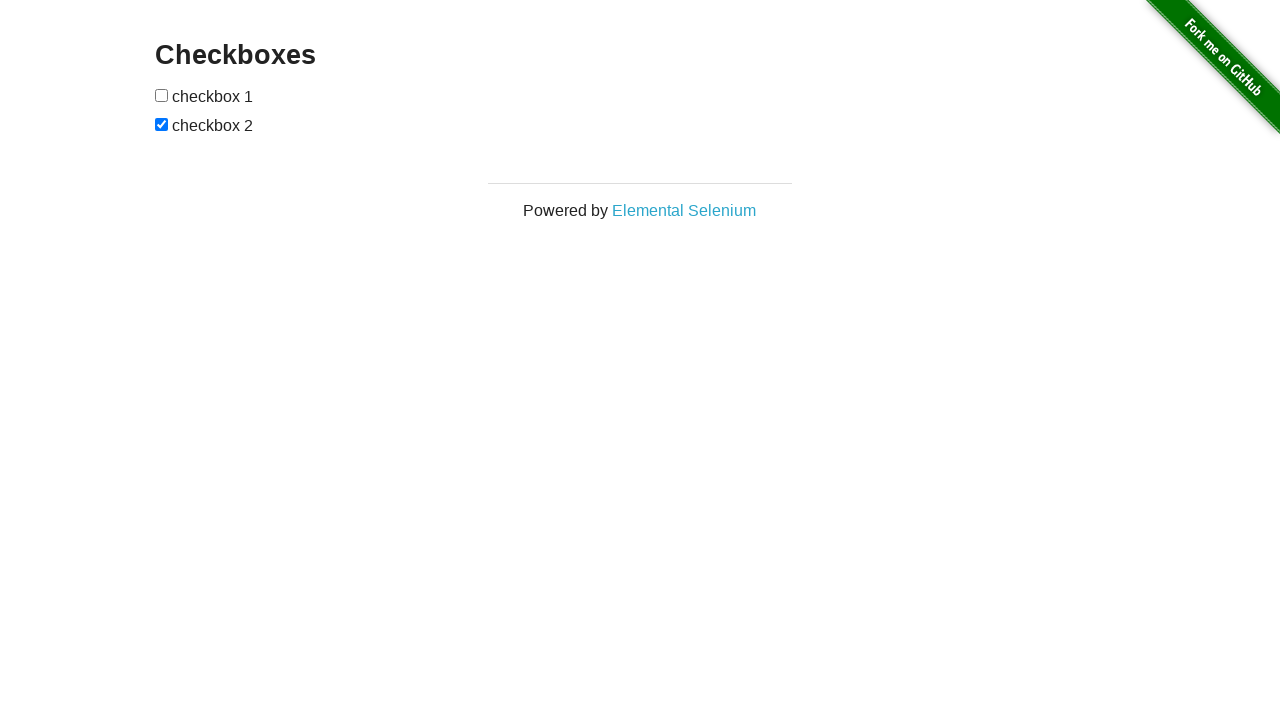

Navigated to checkboxes page
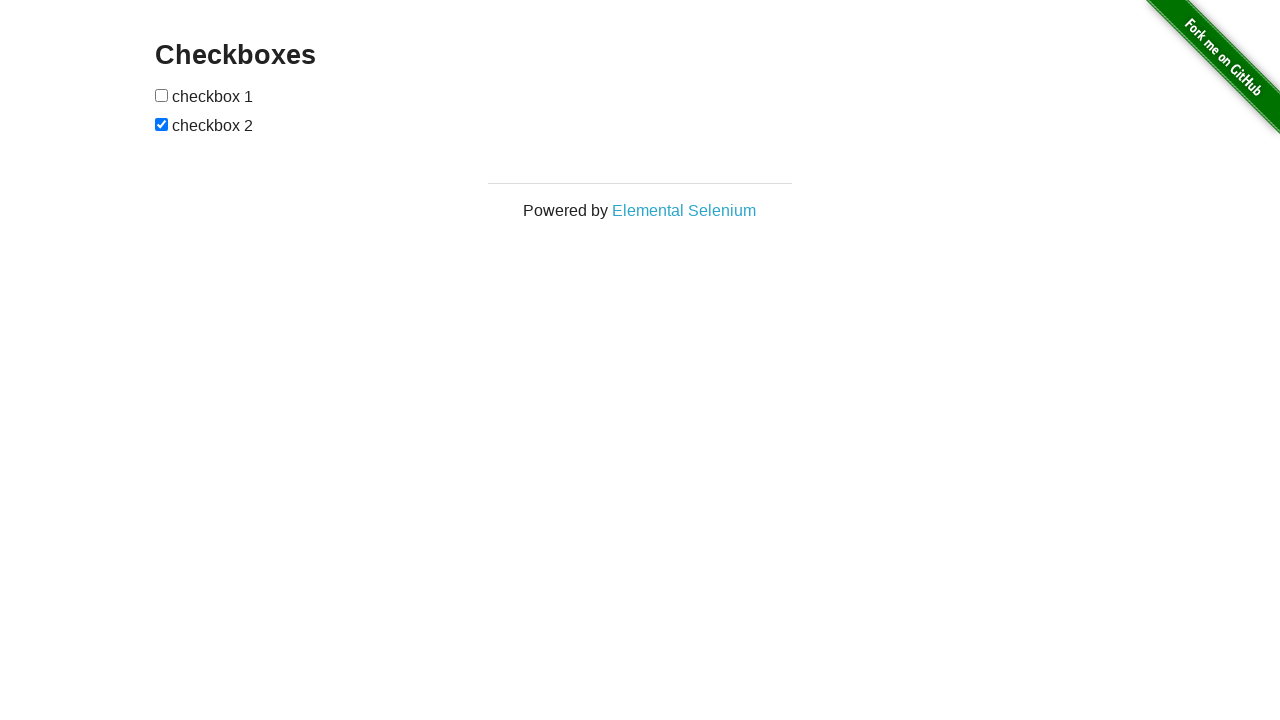

Located first checkbox element
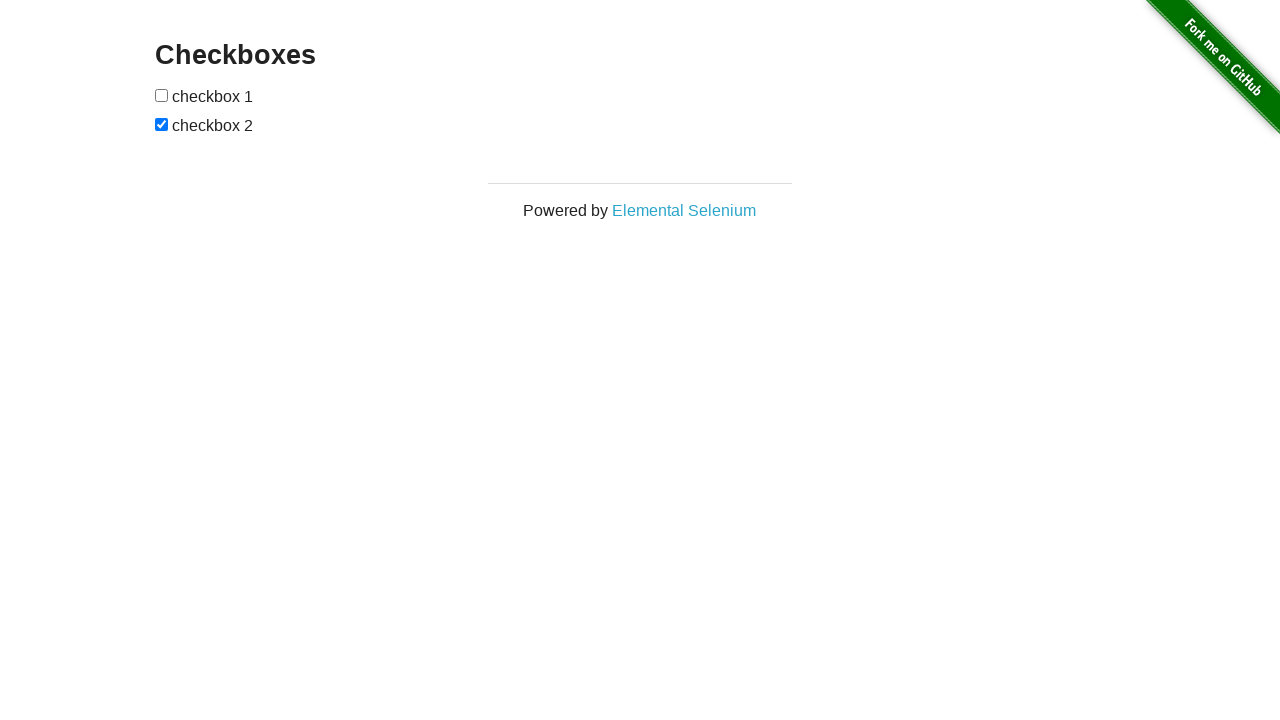

First checkbox is not selected
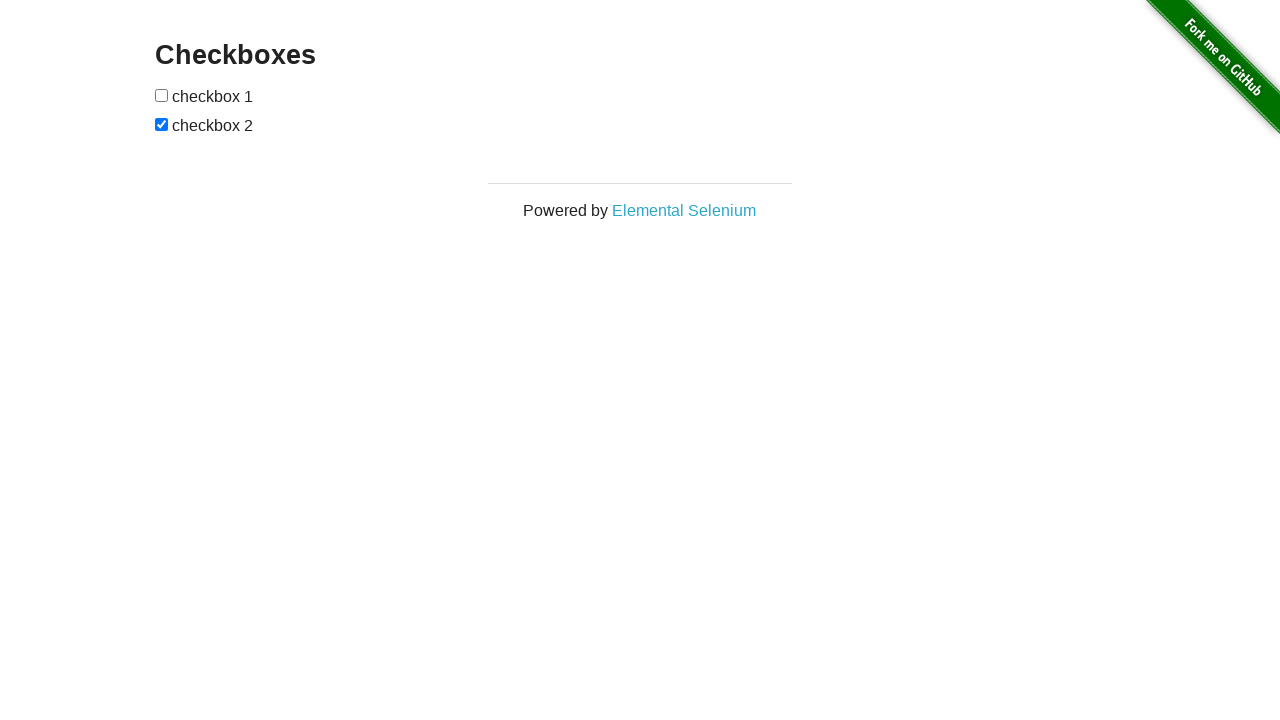

Clicked first checkbox to select it at (162, 95) on (//input[@type='checkbox'])[1]
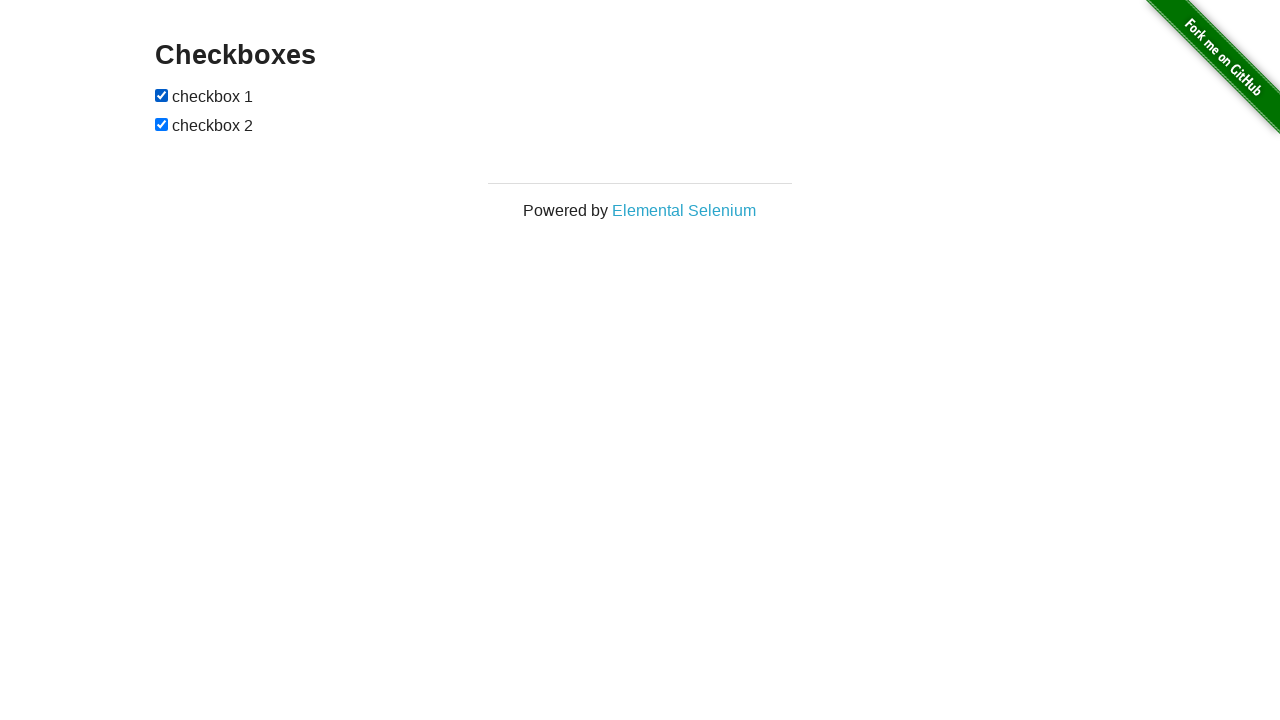

Located second checkbox element
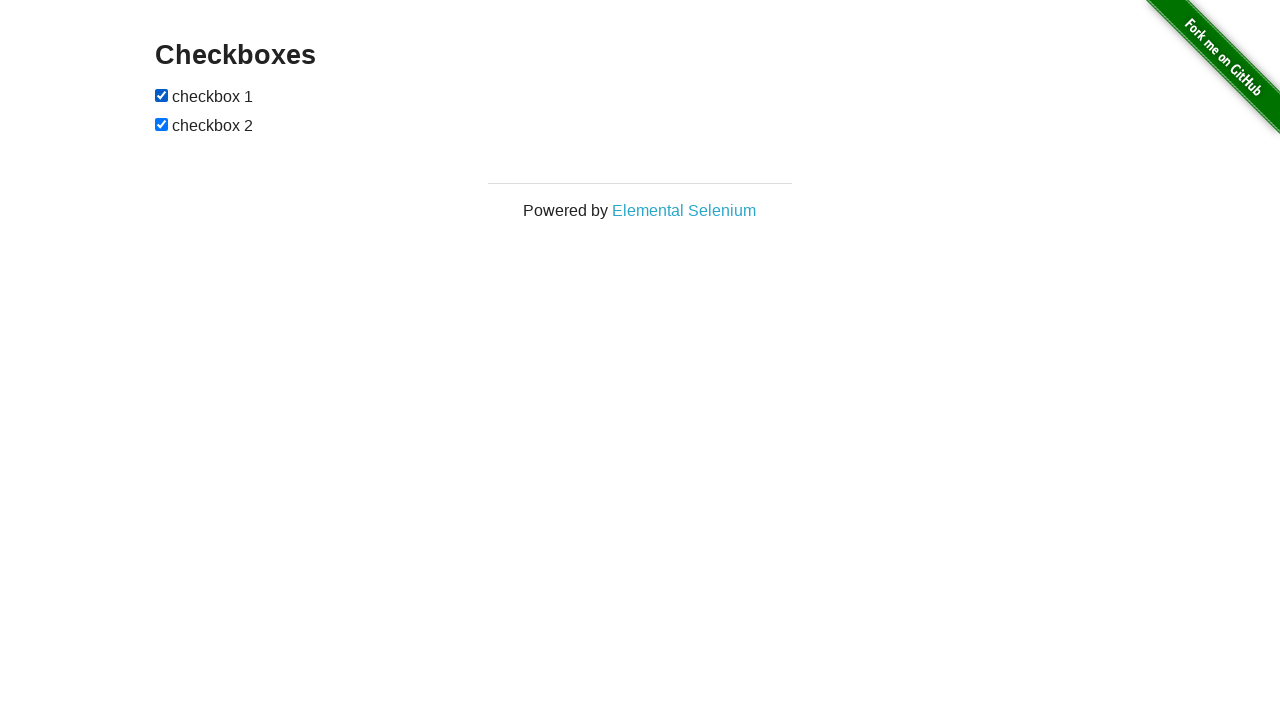

Second checkbox is already selected
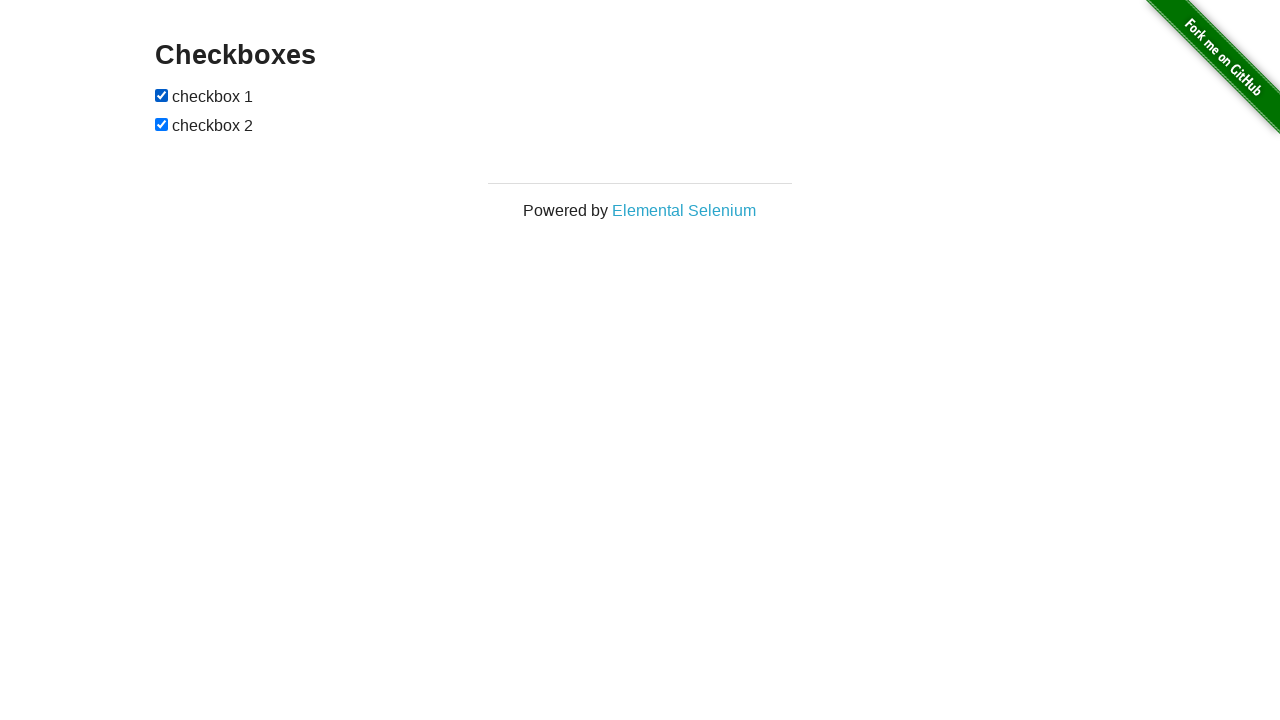

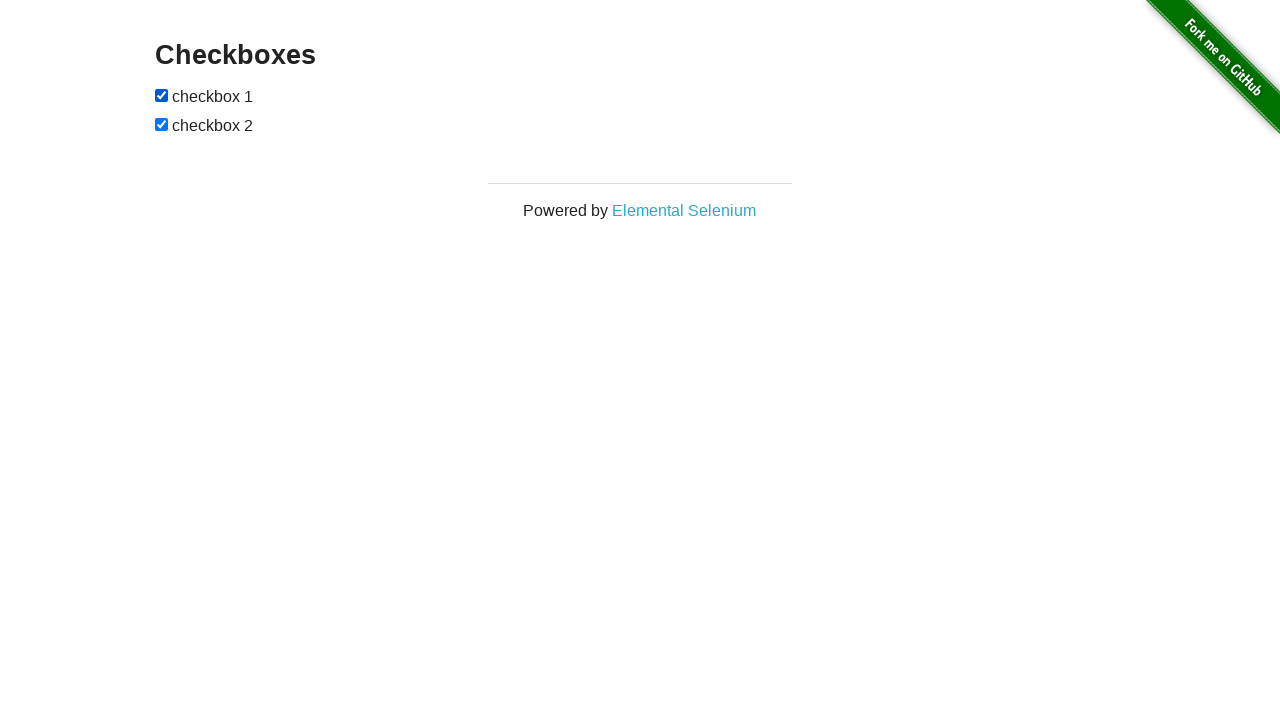